Tests various click actions including single click, double click, right click buttons, and hover-to-reveal menu interactions using ActionChains

Starting URL: http://sahitest.com/demo/clicks.htm

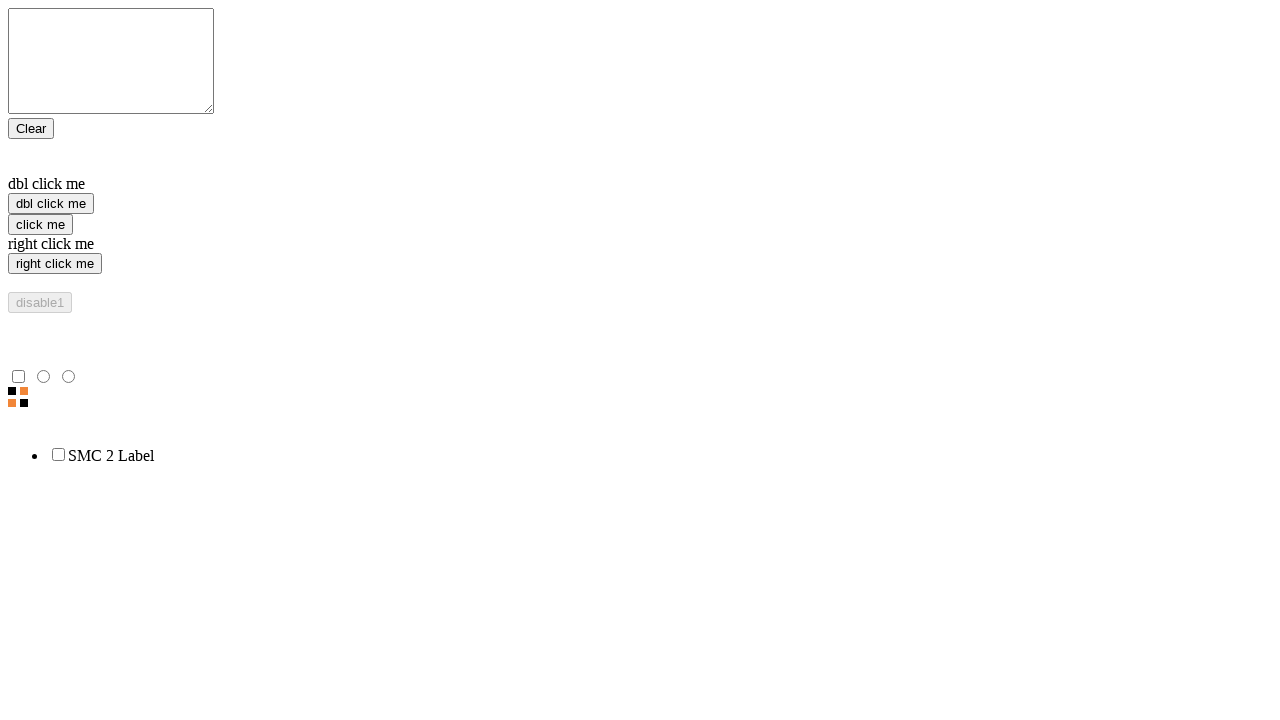

Waited for click buttons to be visible
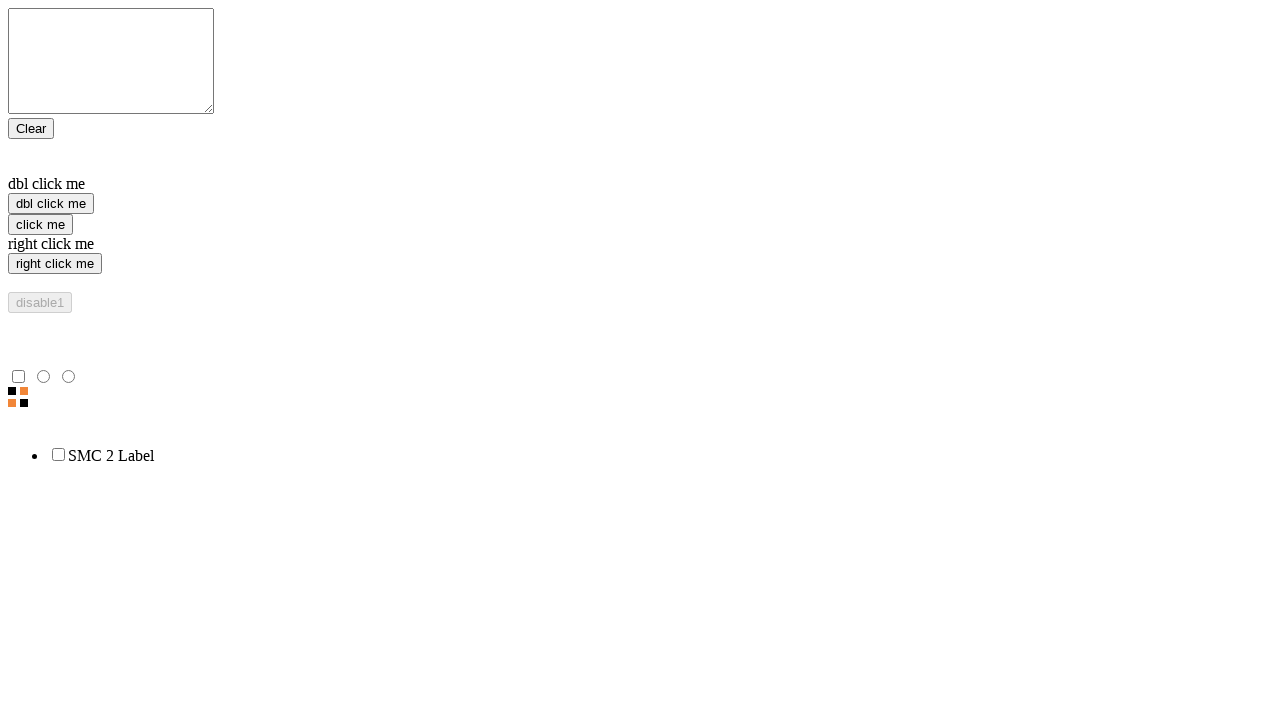

Performed single click on 'click me' button at (40, 224) on input[value="click me"]
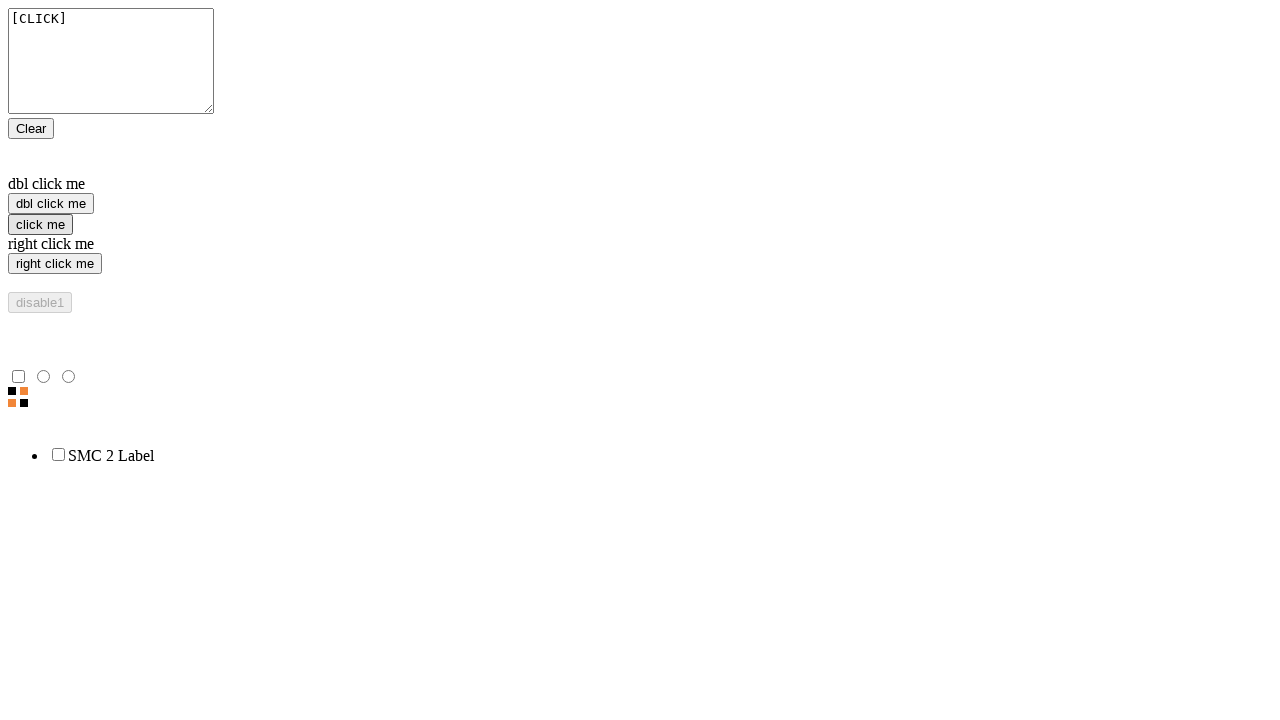

Performed double click on 'dbl click me' button at (51, 204) on input[value="dbl click me"]
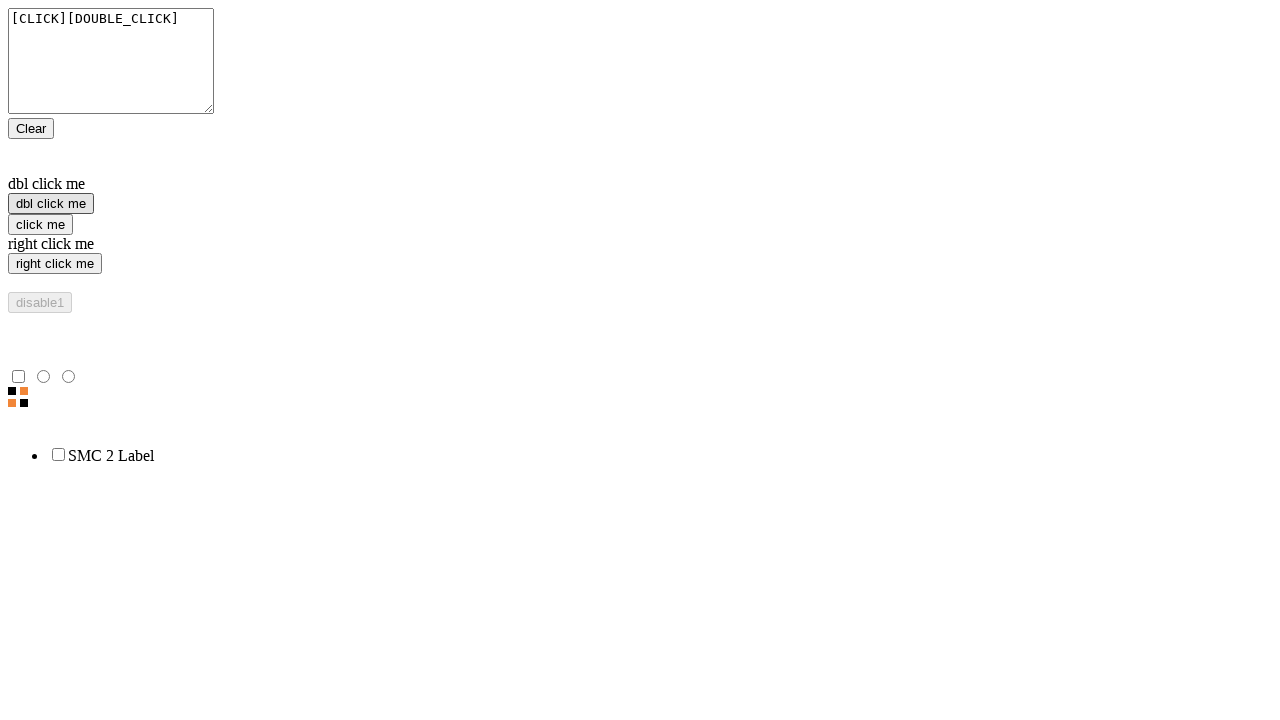

Performed right click on 'right click me' button at (55, 264) on input[value="right click me"]
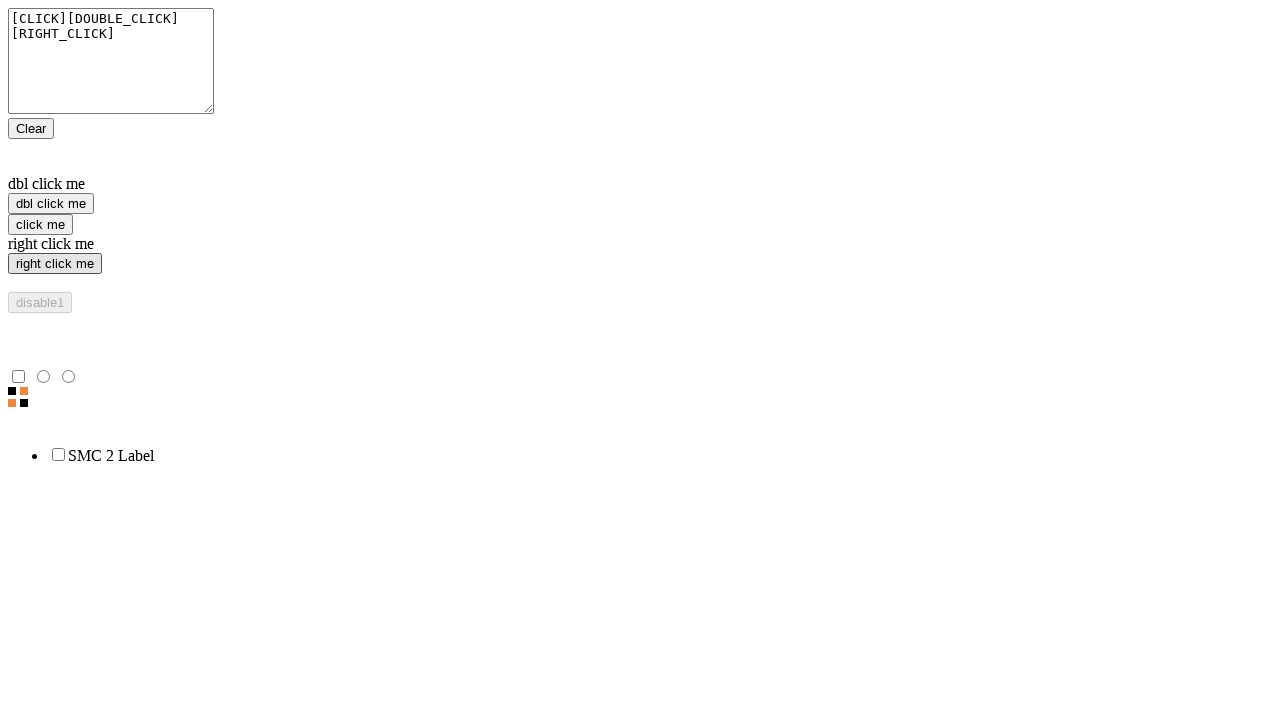

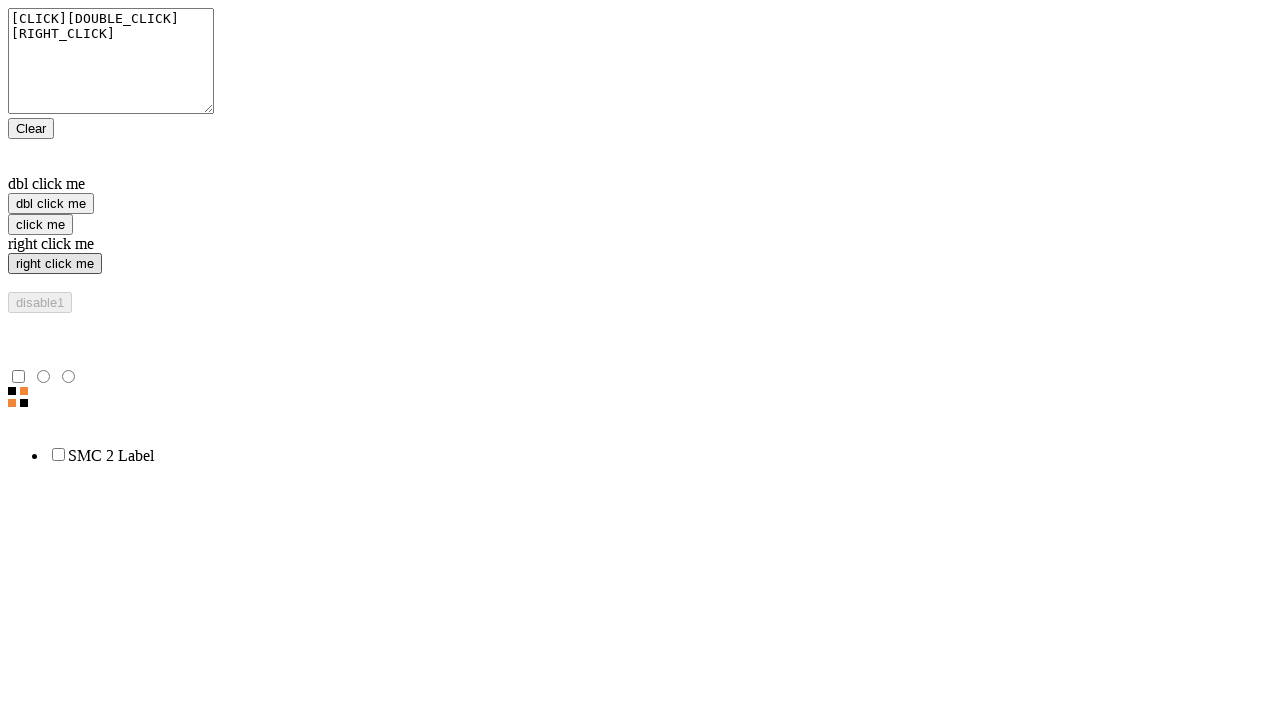